Tests a product page by navigating to it and adding multiple products to cart with different quantities using single, double, and triple clicks.

Starting URL: https://material.playwrightvn.com/

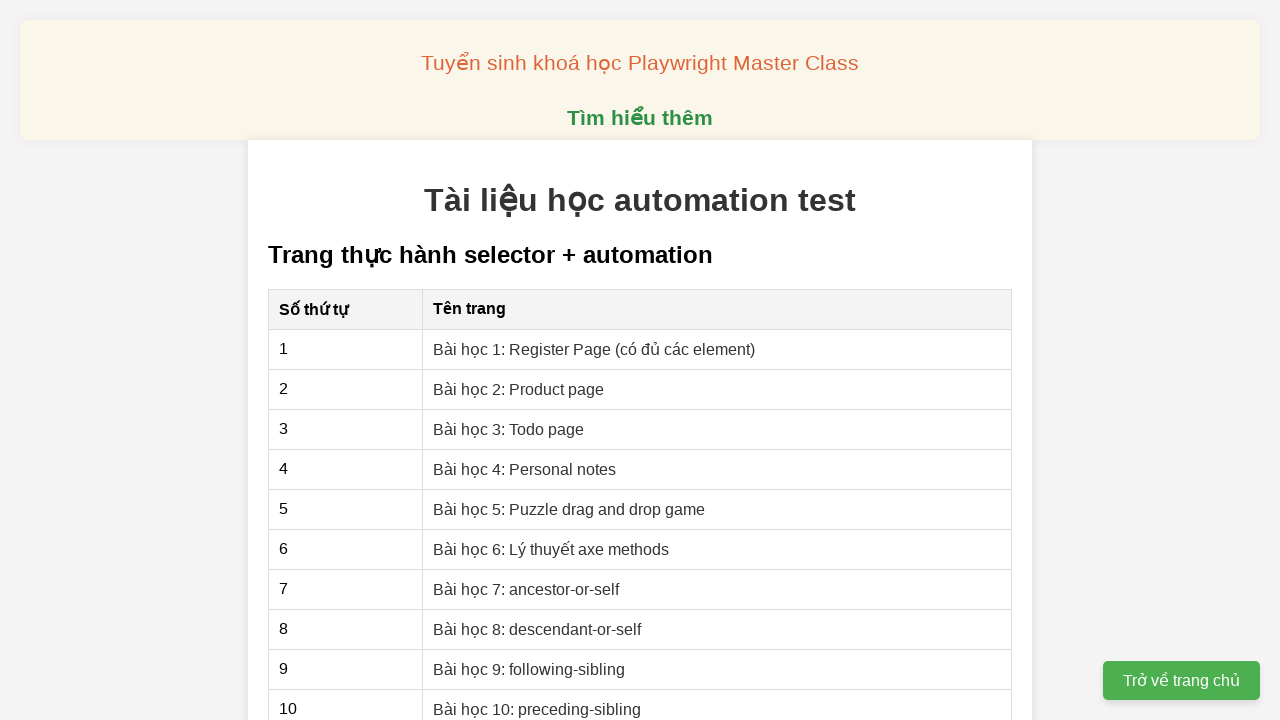

Clicked on Product Page link at (519, 389) on xpath=//a[@href='02-xpath-product-page.html']
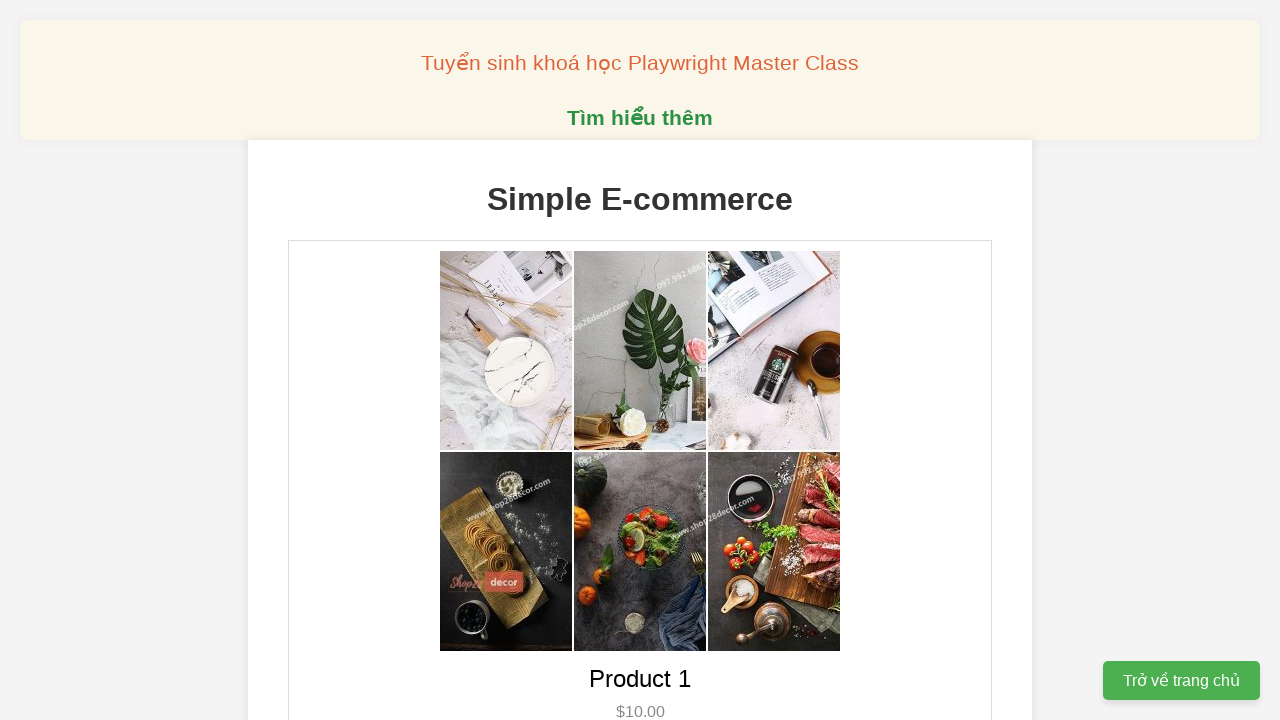

Double-clicked Product 1 button to add 2 items to cart at (640, 360) on xpath=//button[@data-product-id='1']
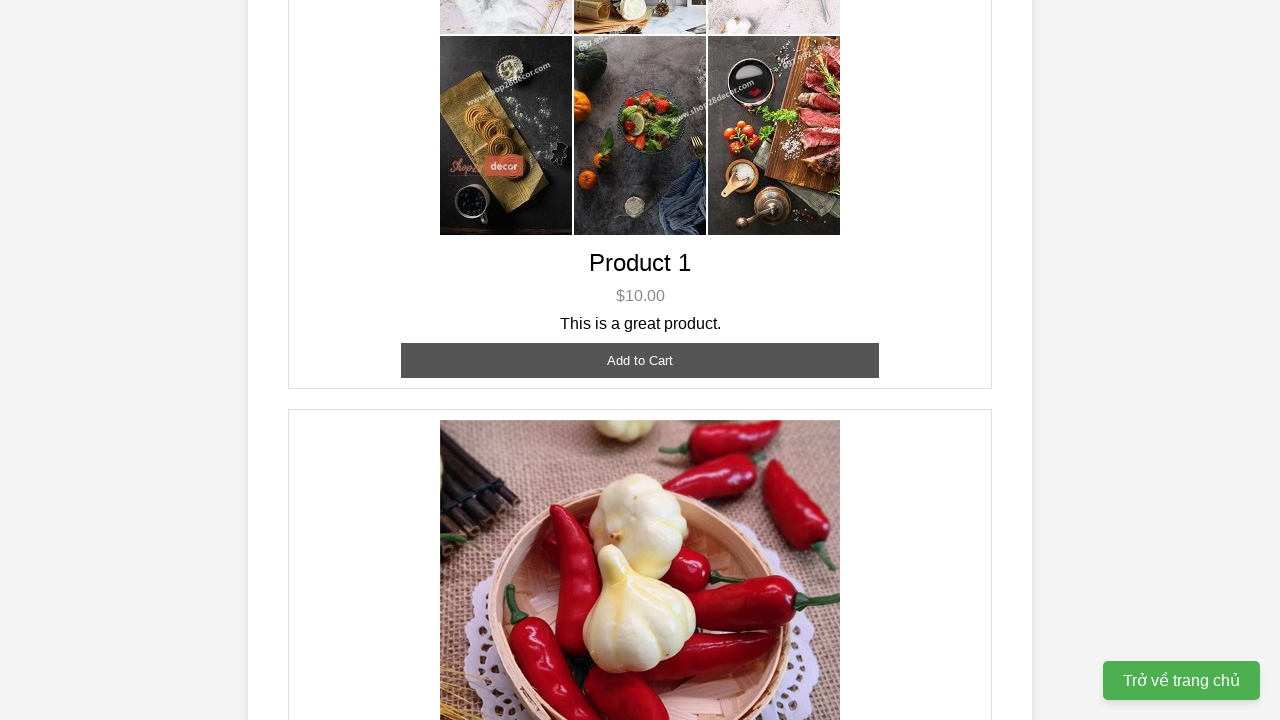

Triple-clicked Product 2 button to add 3 items to cart at (640, 360) on xpath=//button[@data-product-id='2']
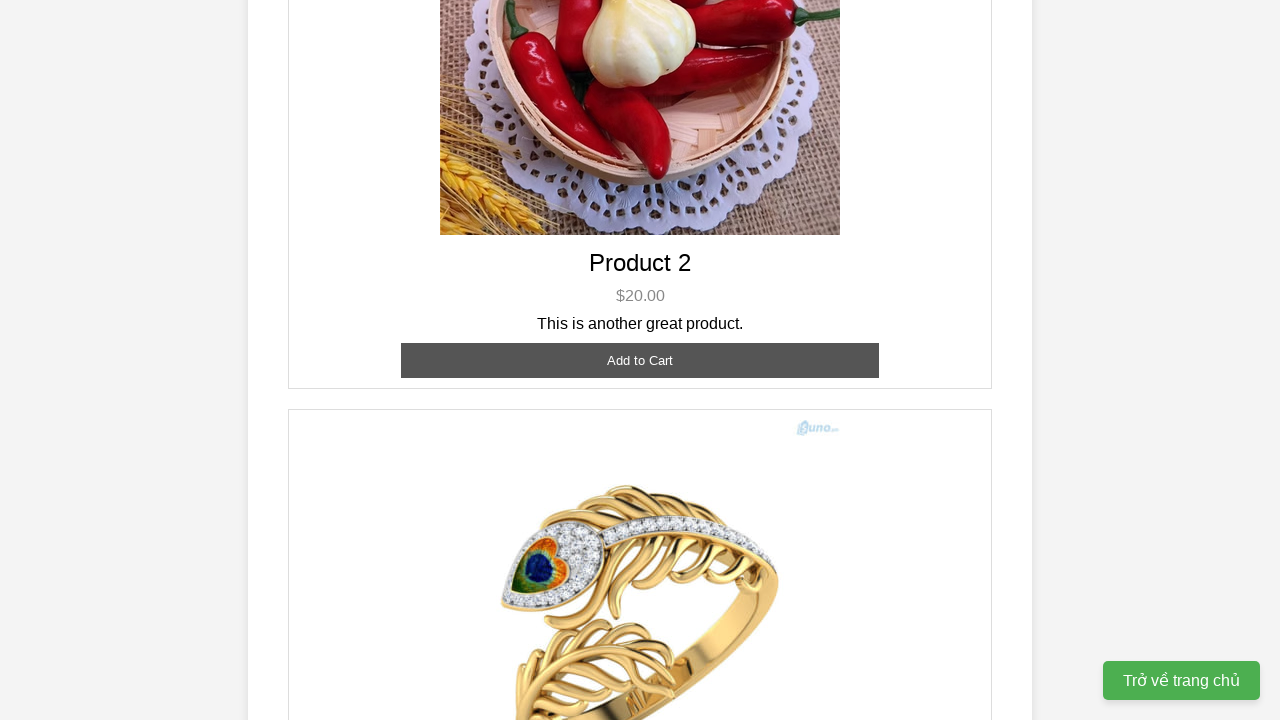

Single-clicked Product 3 button to add 1 item to cart at (640, 388) on xpath=//button[@data-product-id='3']
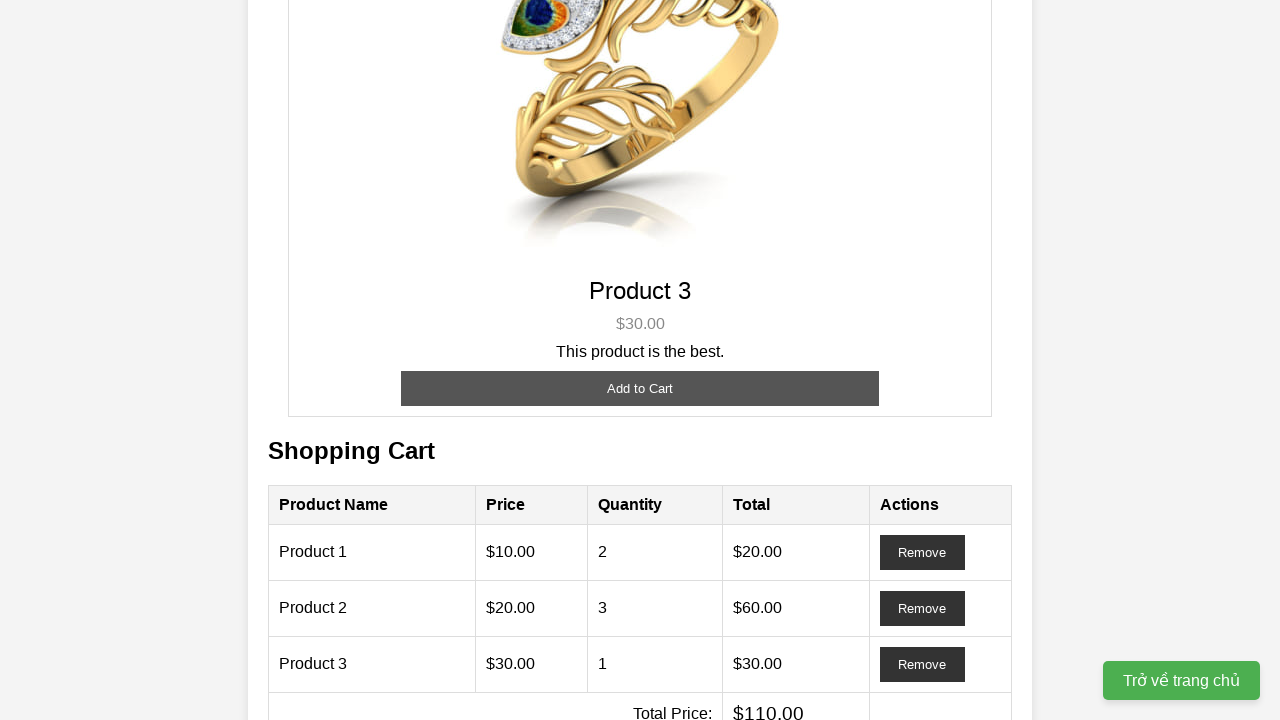

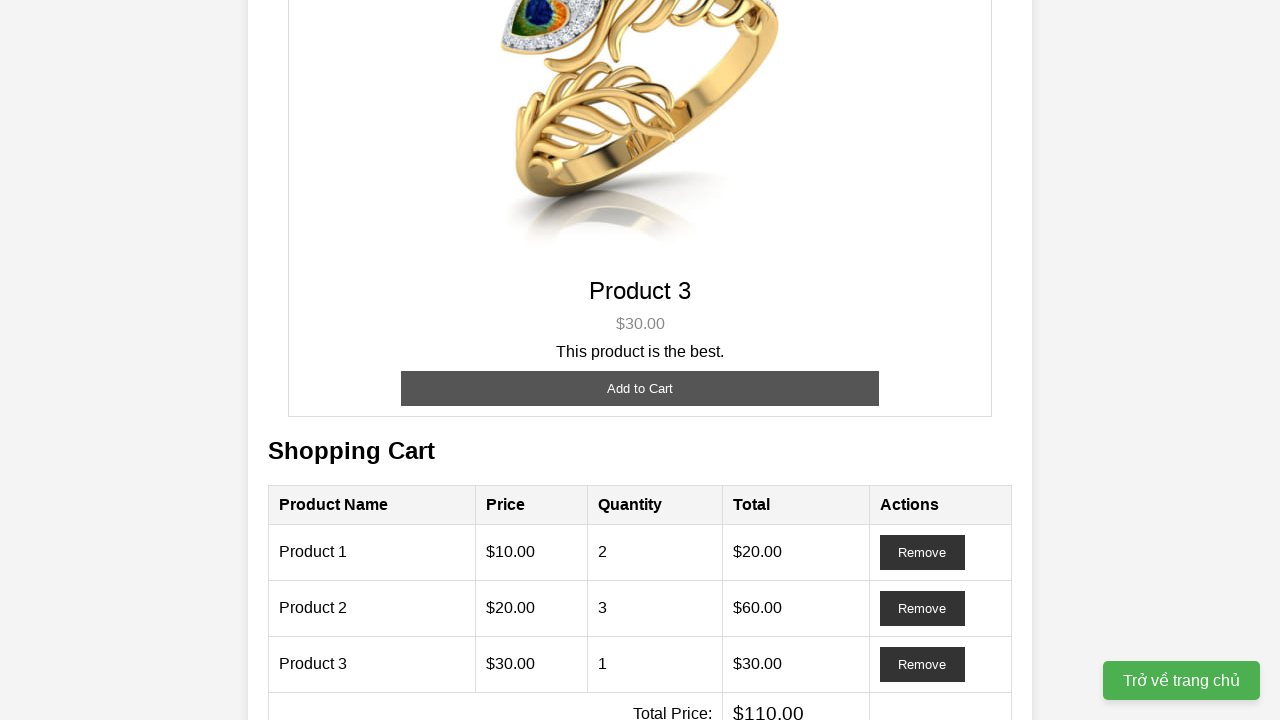